Solves a math problem by reading two numbers from the page, calculating their sum, selecting the result from a dropdown menu, and submitting the answer

Starting URL: http://suninjuly.github.io/selects1.html

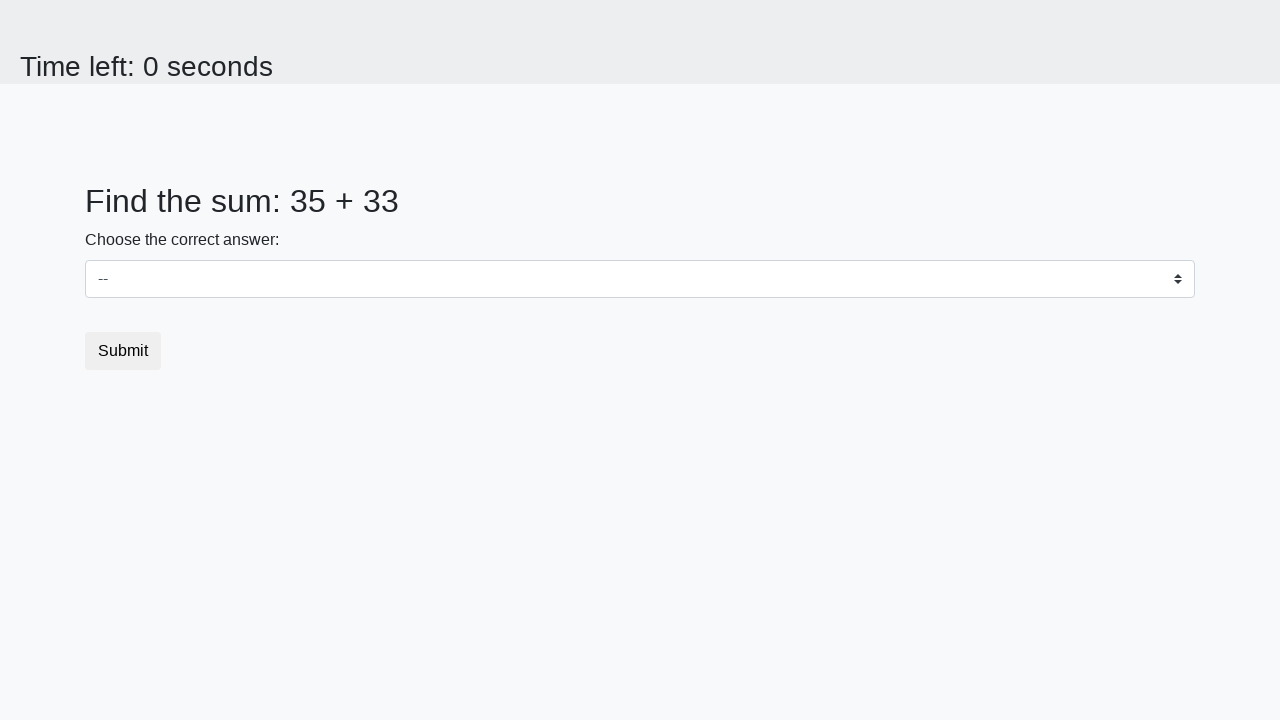

Read first number from page
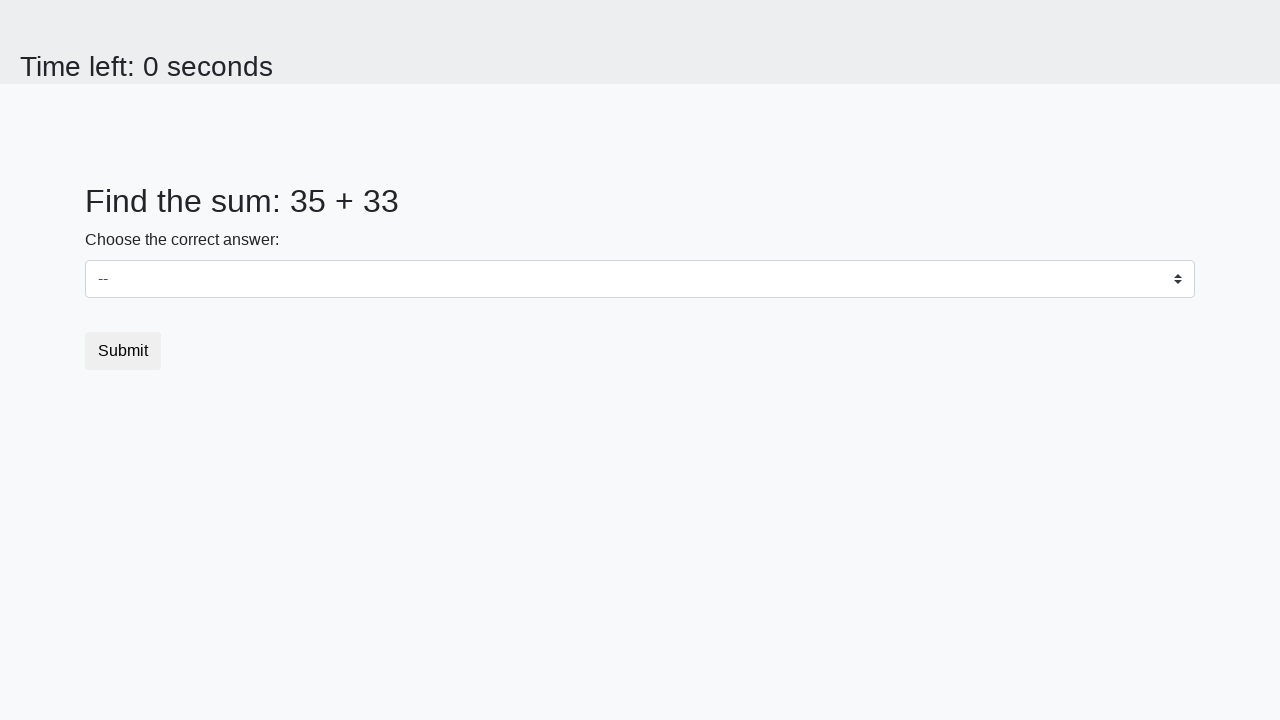

Read second number from page
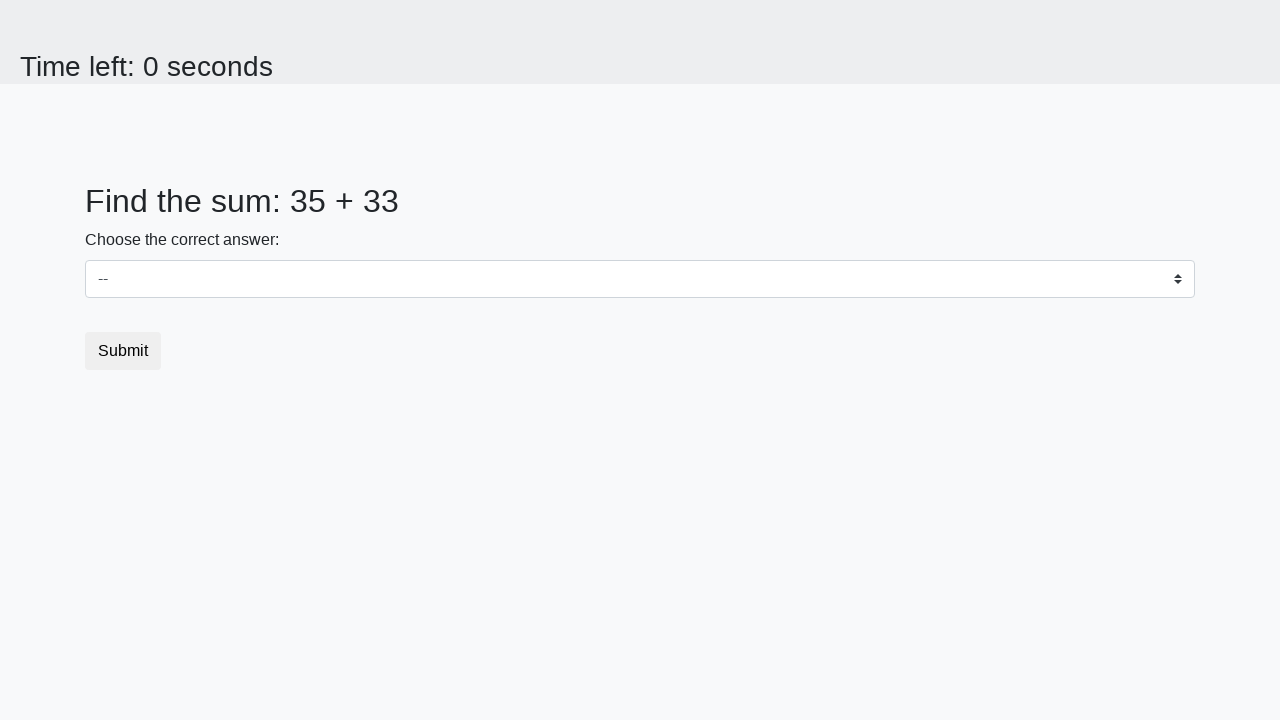

Calculated sum: 35 + 33 = 68
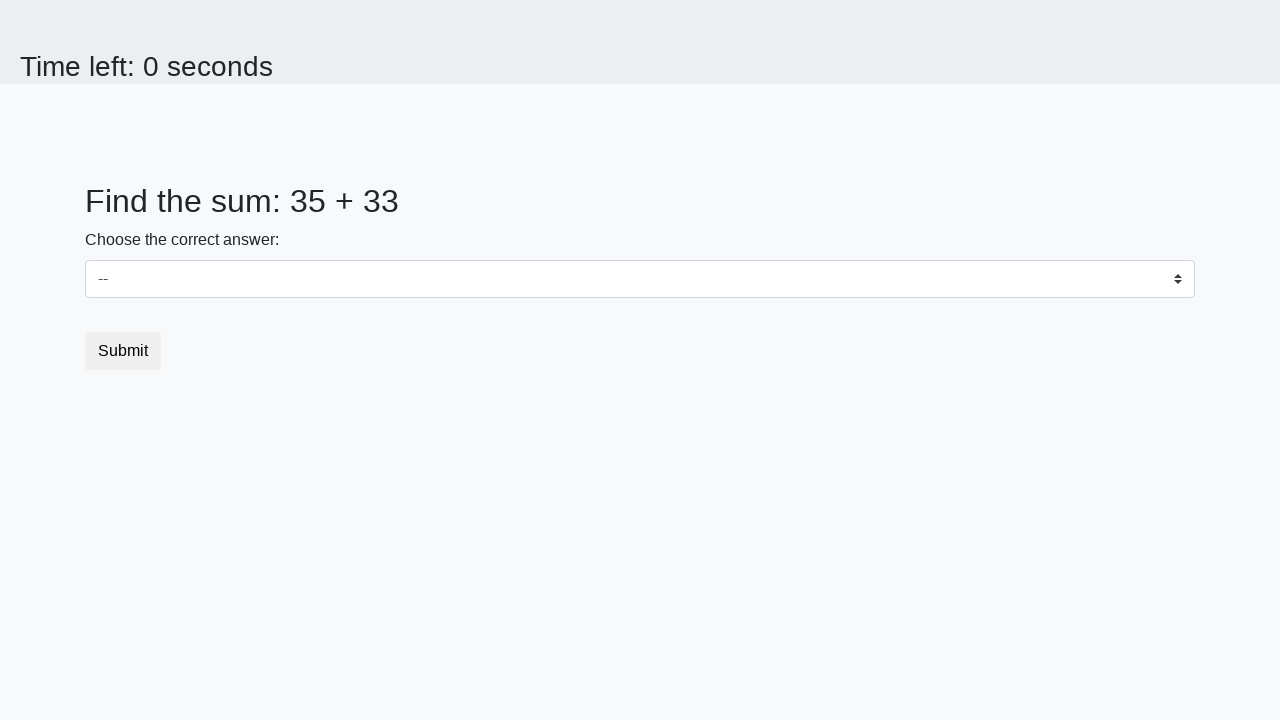

Selected result '68' from dropdown menu on #dropdown
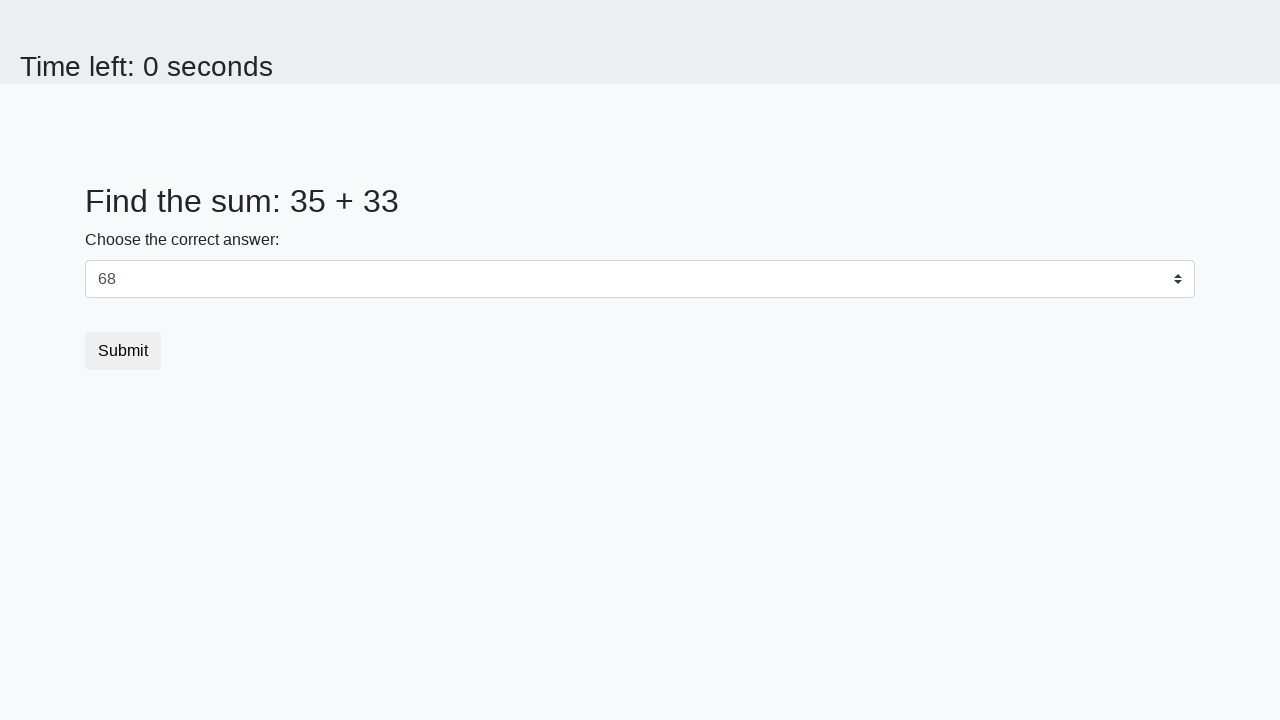

Clicked submit button to submit answer at (123, 351) on button
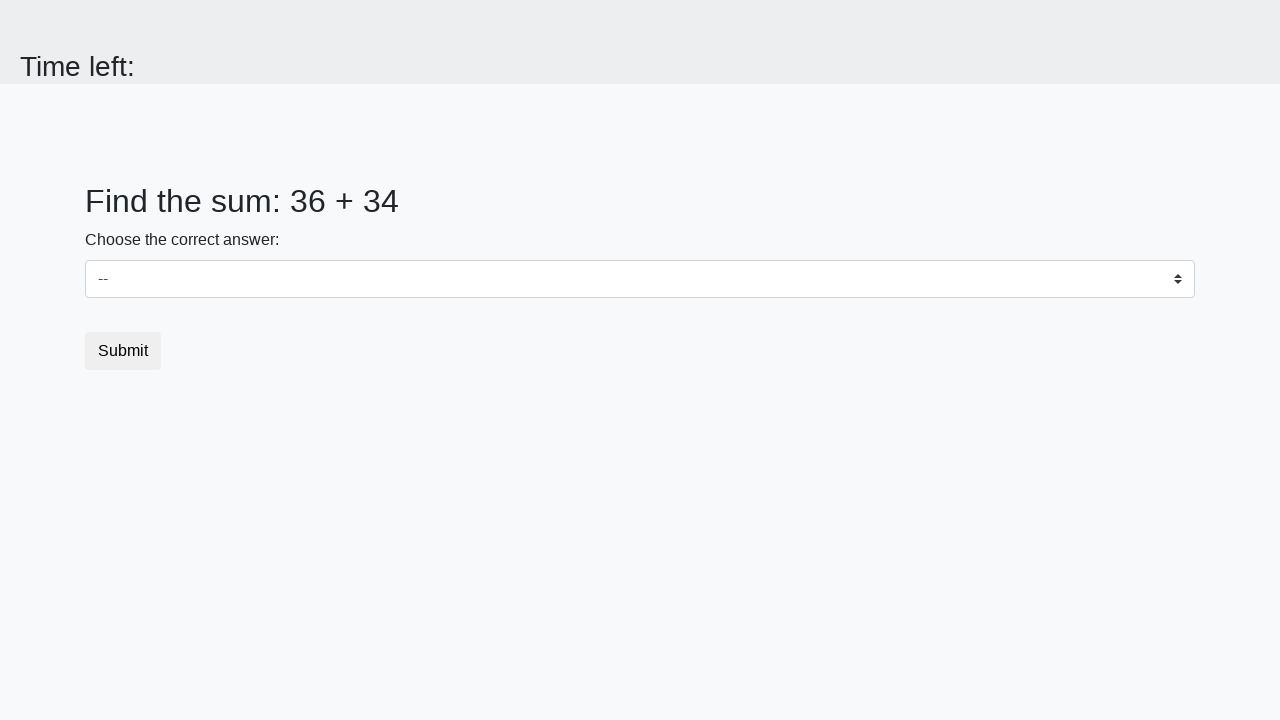

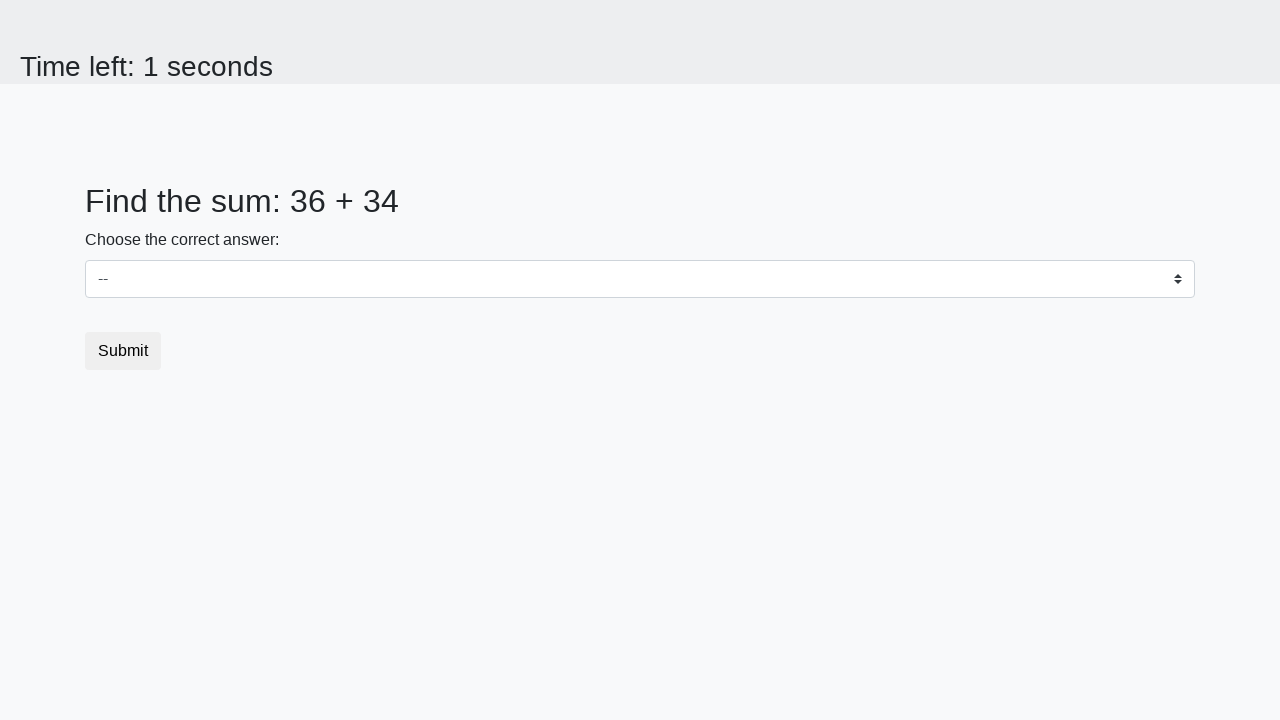